Tests dropdown functionality by selecting different options from a dropdown list

Starting URL: https://the-internet.herokuapp.com/dropdown

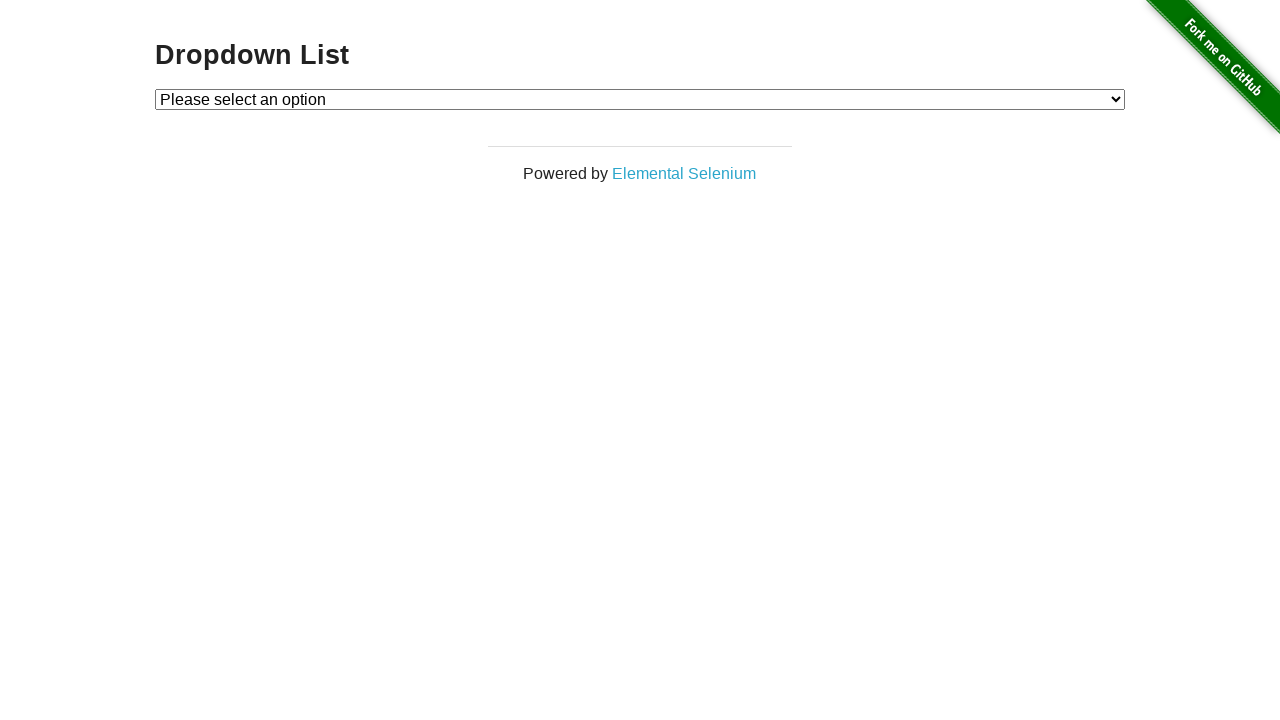

Waited for dropdown to be visible
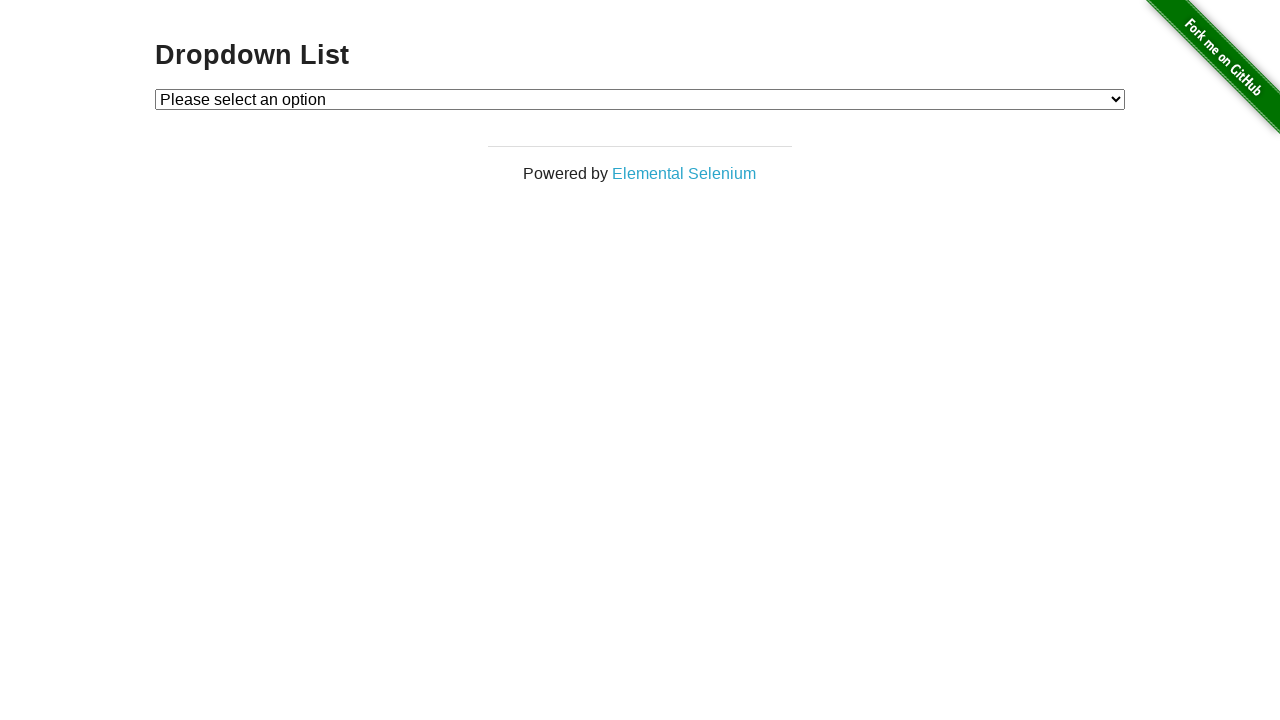

Selected option 1 from dropdown on #dropdown
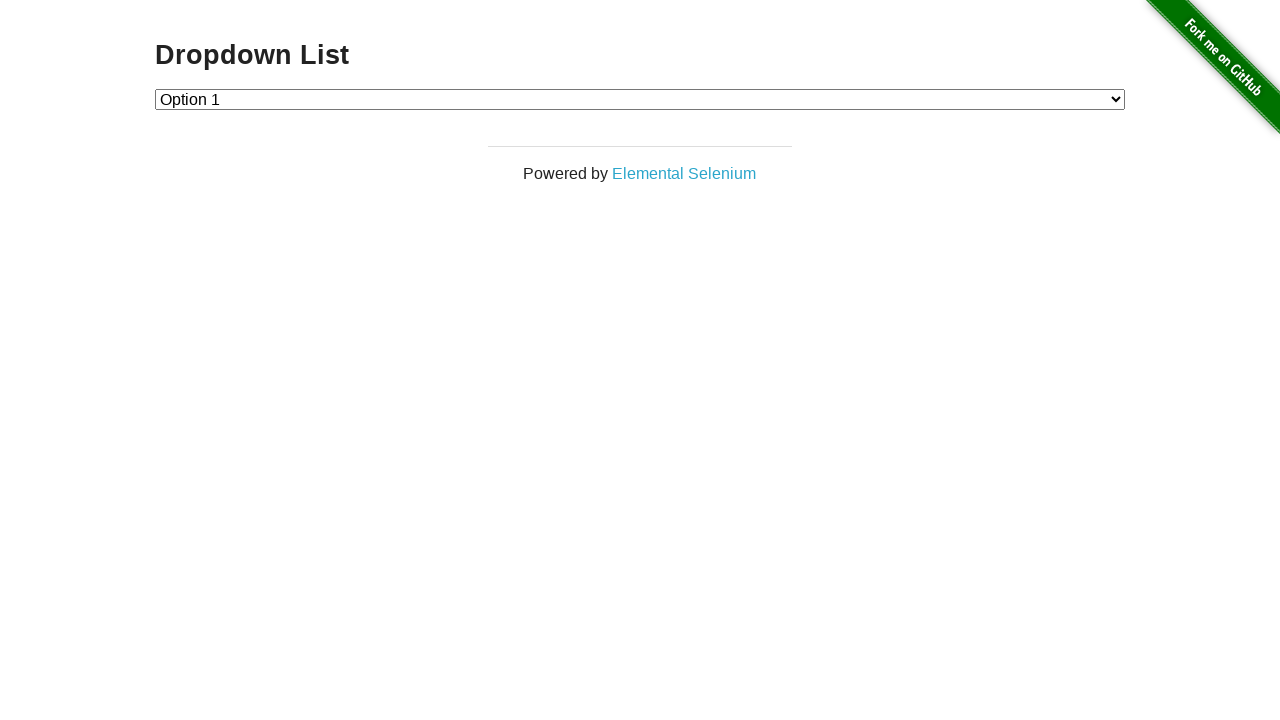

Selected option 2 from dropdown on #dropdown
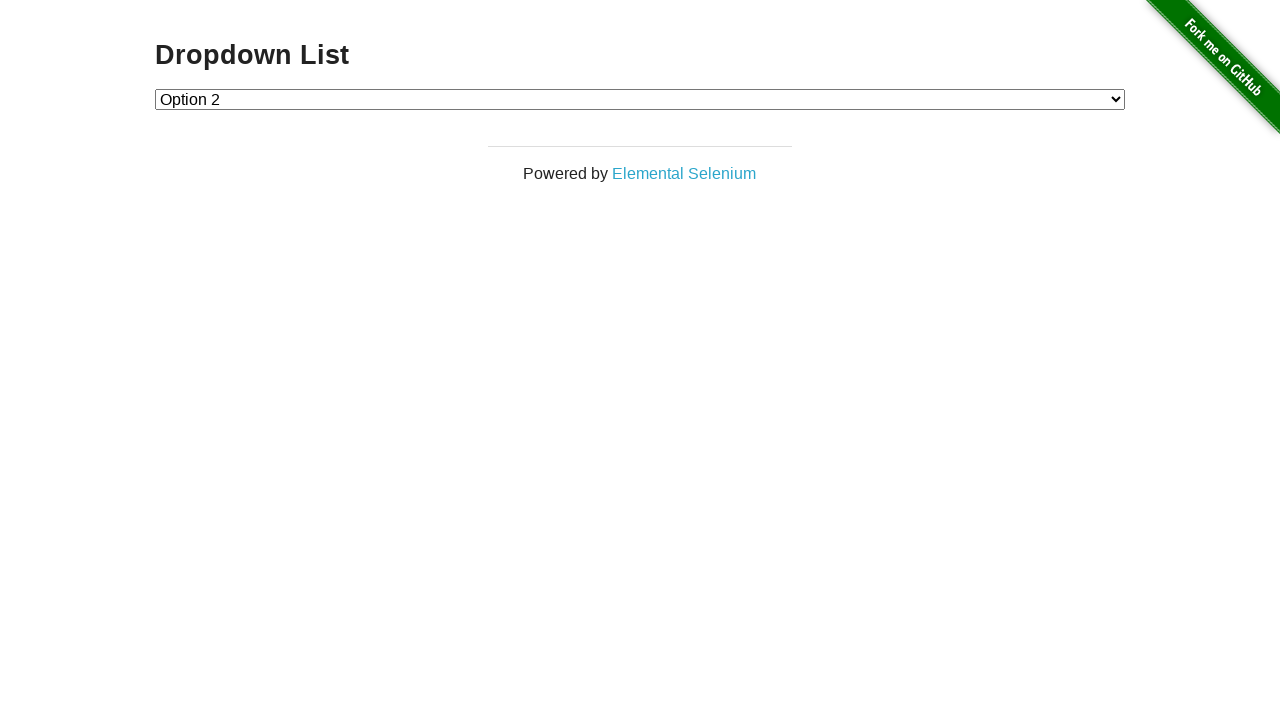

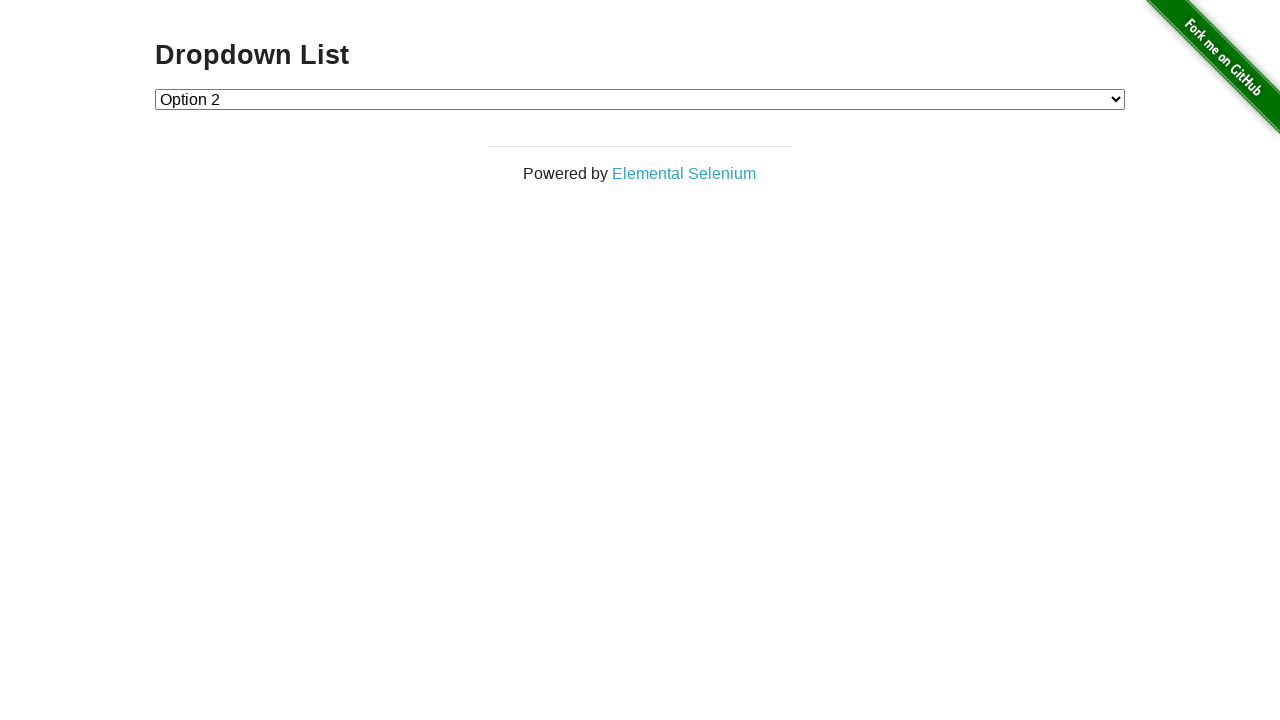